Navigates to walla.co.il website, refreshes the page, and verifies the URL remains the same after refresh

Starting URL: http://www.walla.co.il

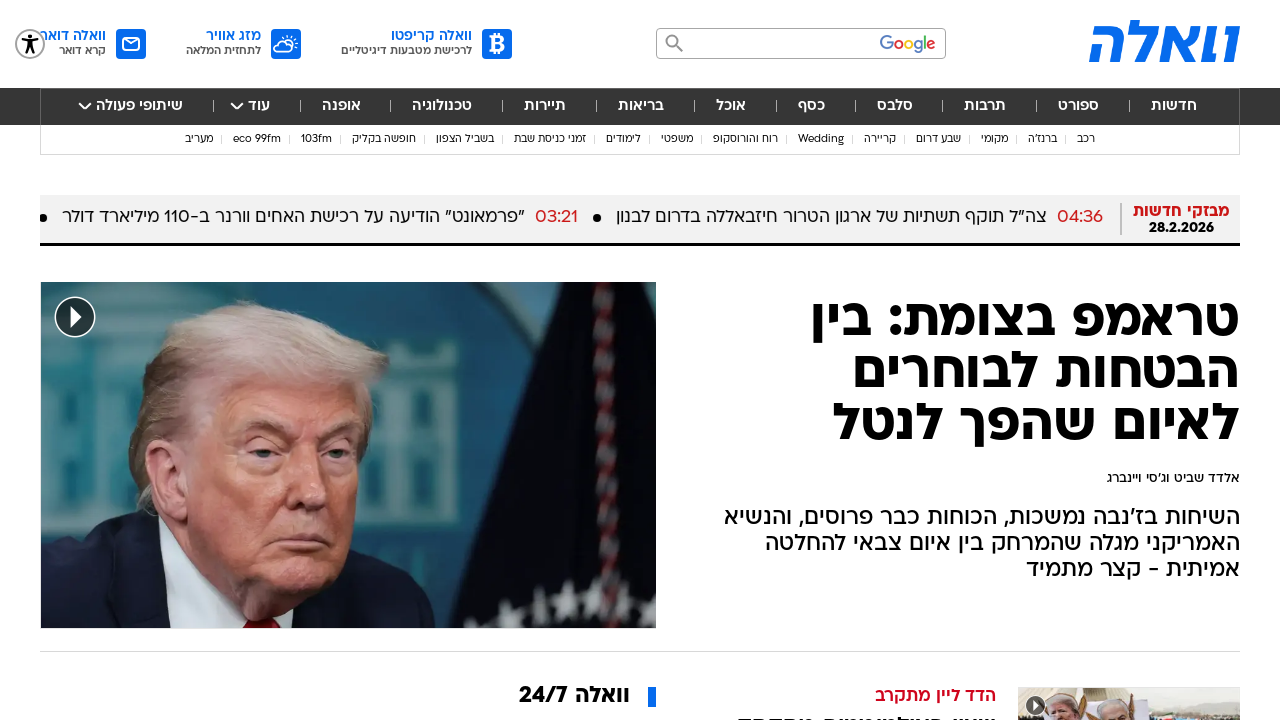

Retrieved current URL from walla.co.il
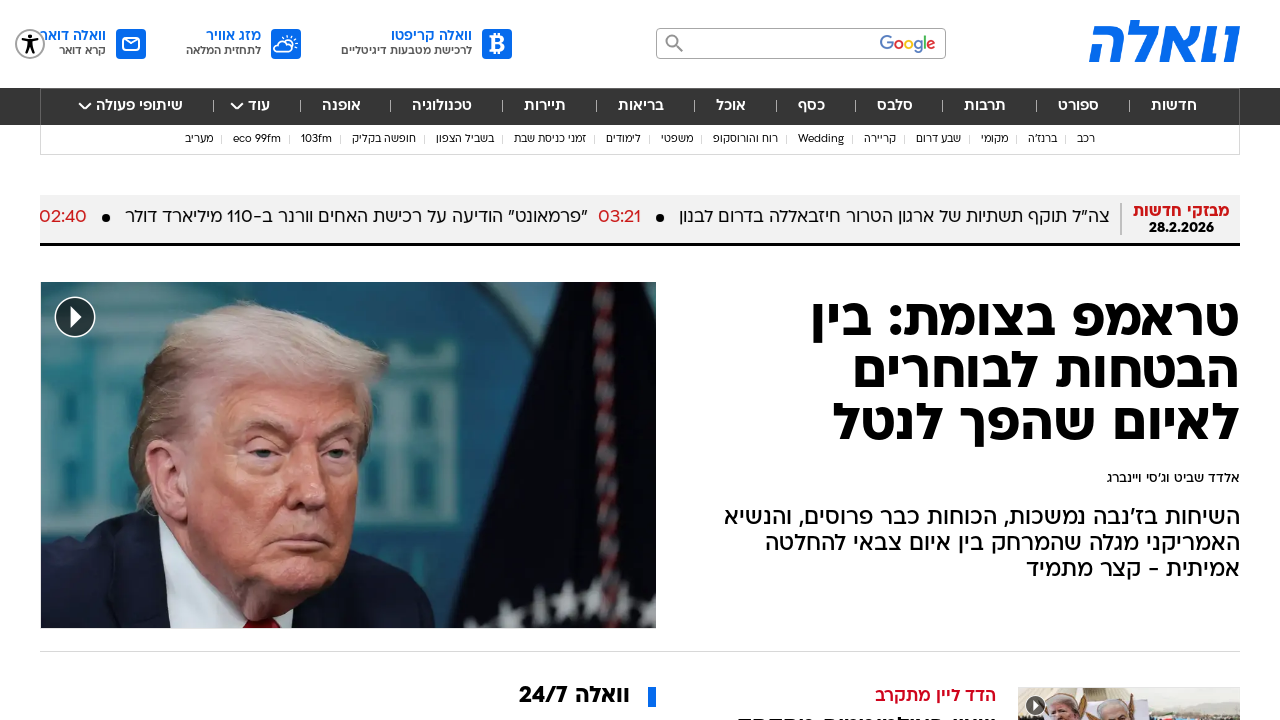

Refreshed the page
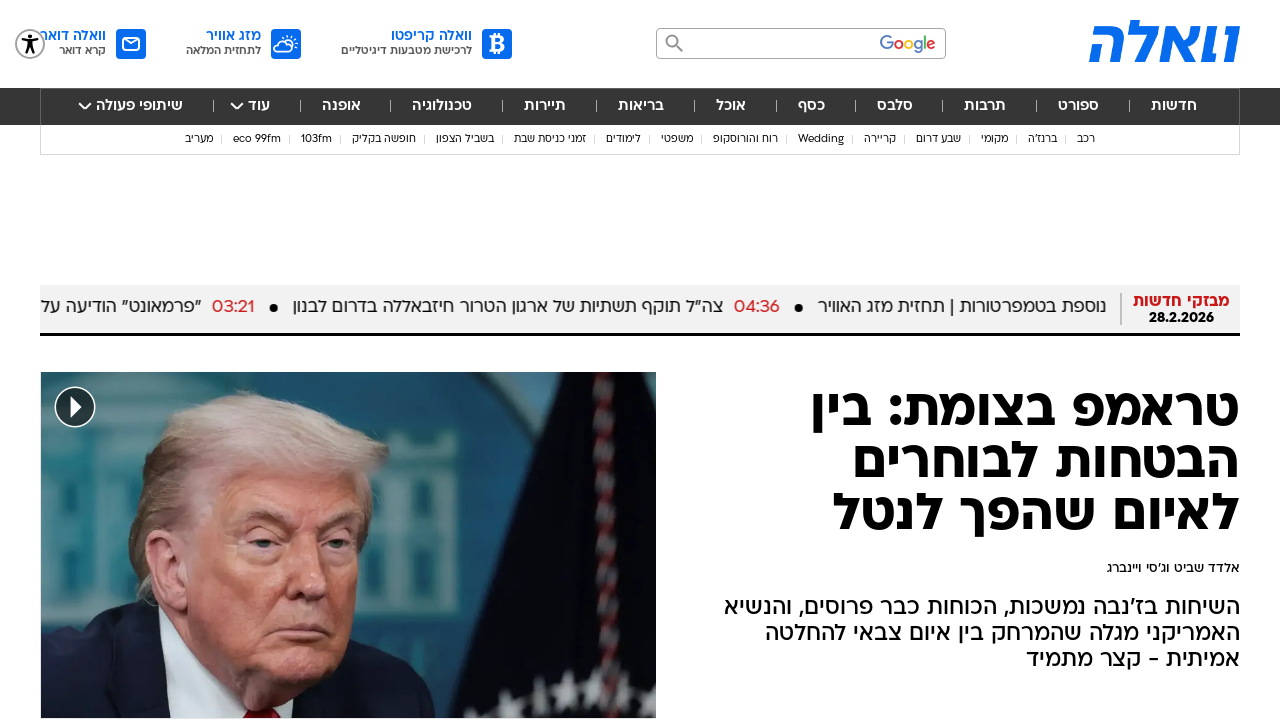

Waited for page to load after refresh (domcontentloaded)
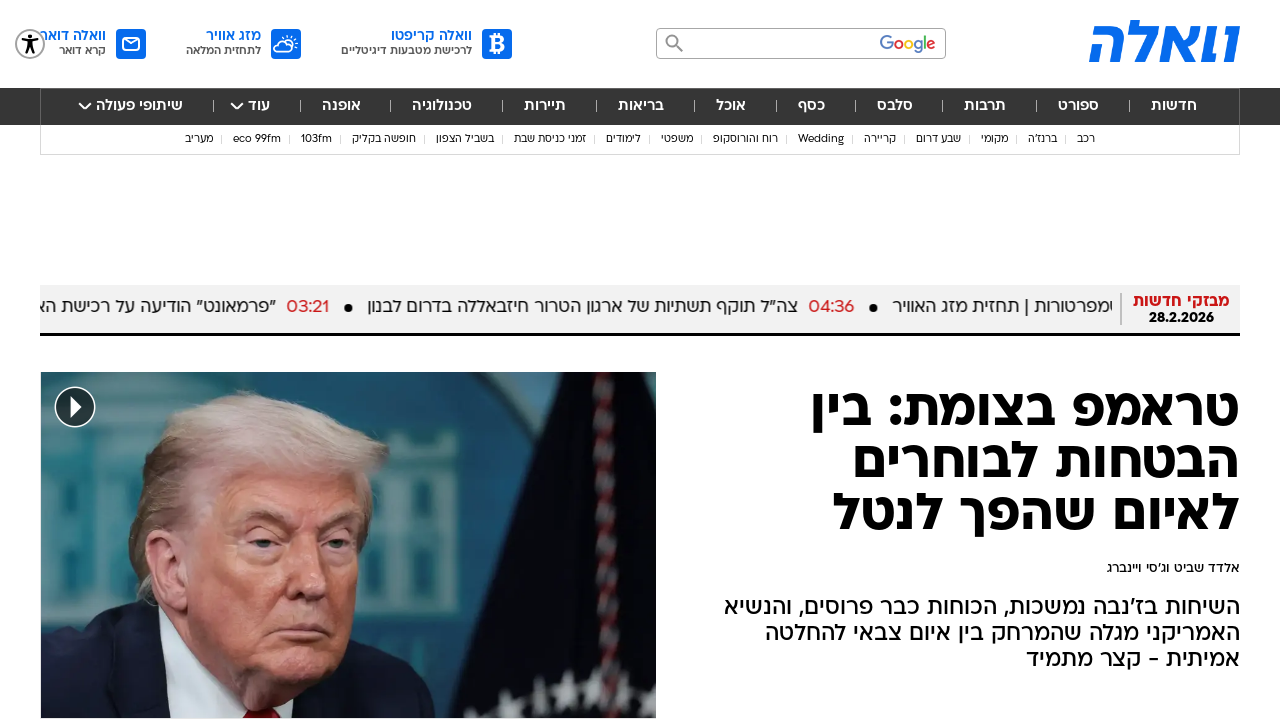

Verified that URL is not None - page loaded successfully and URL remained the same after refresh
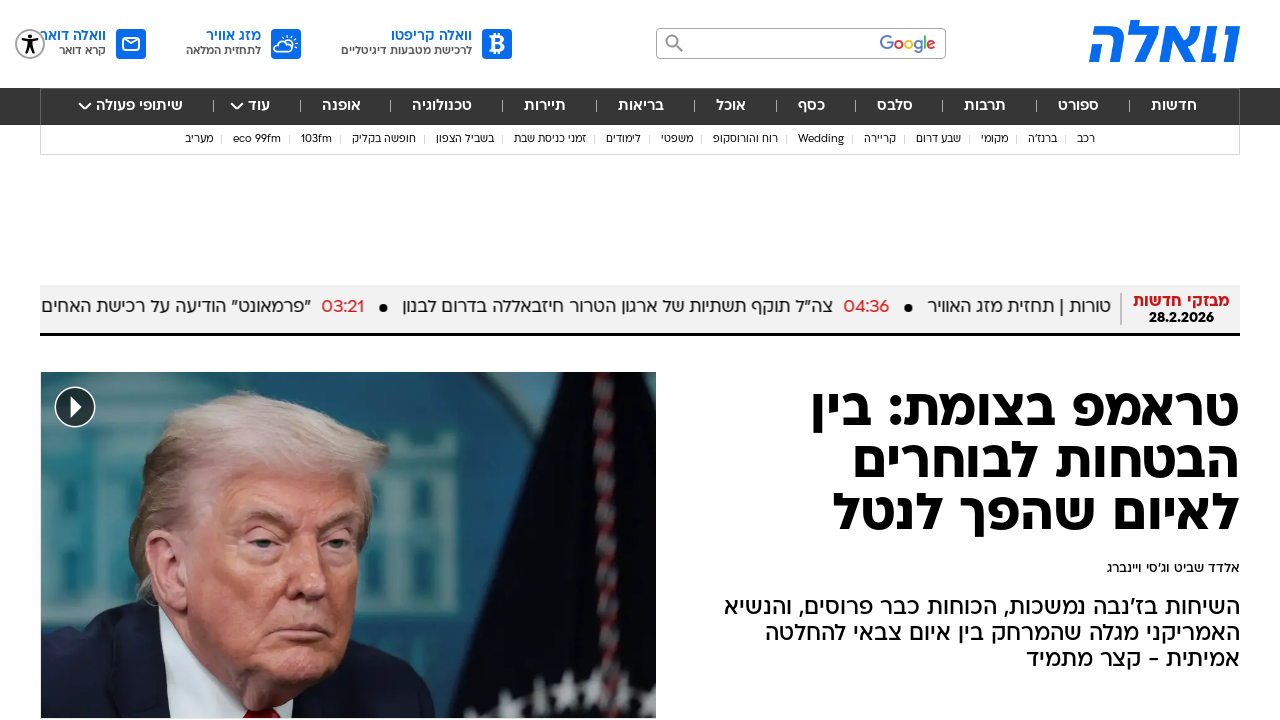

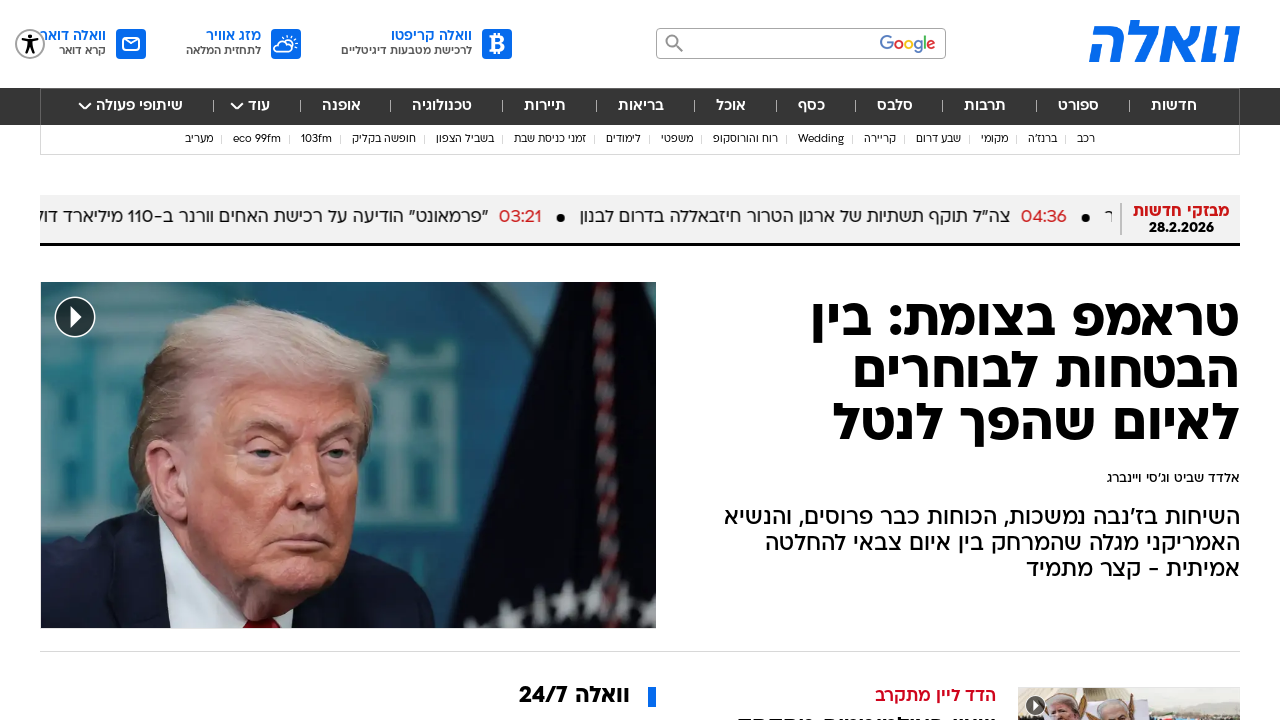